Tests a car test drive booking flow by selecting a car, choosing engine and transmission options, filling out a personal information form, and completing the booking process.

Starting URL: https://testdrive.andersenlab.com

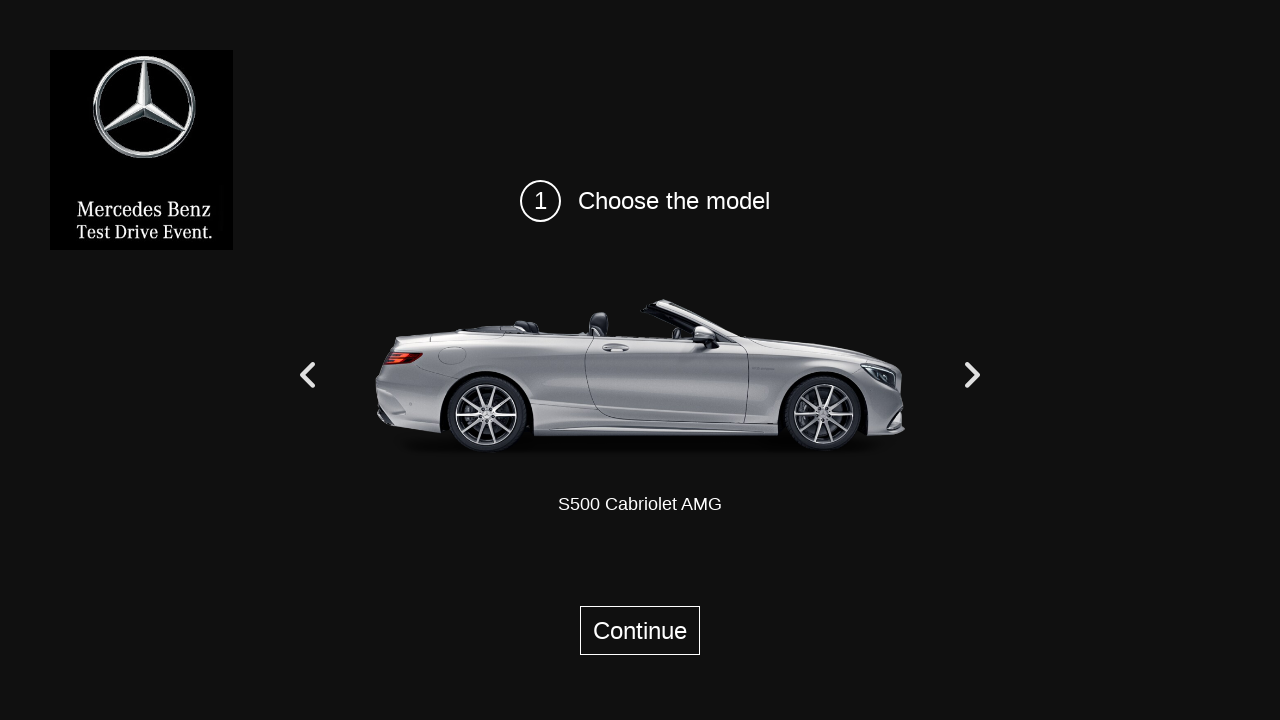

Clicked car slider to select a vehicle at (972, 375) on xpath=//*[@id="slider"]/span[1]
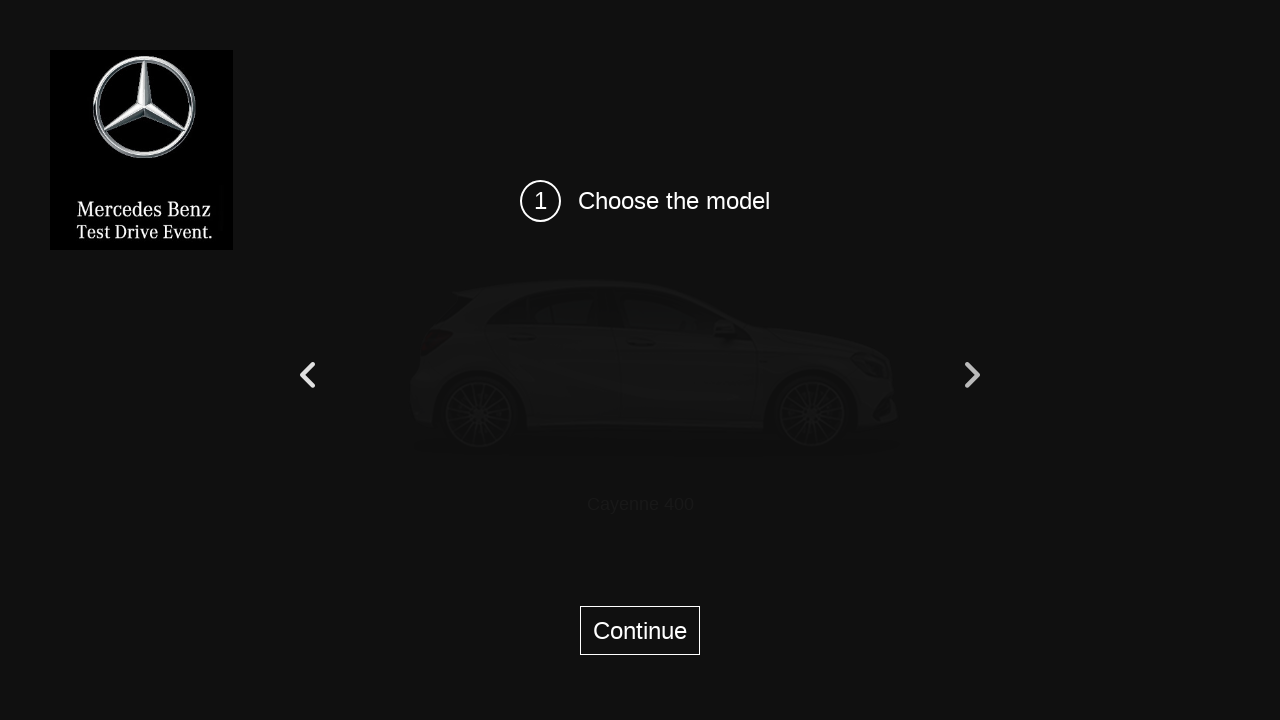

Clicked continue button to proceed to step 2 at (640, 630) on #go_to_step_2
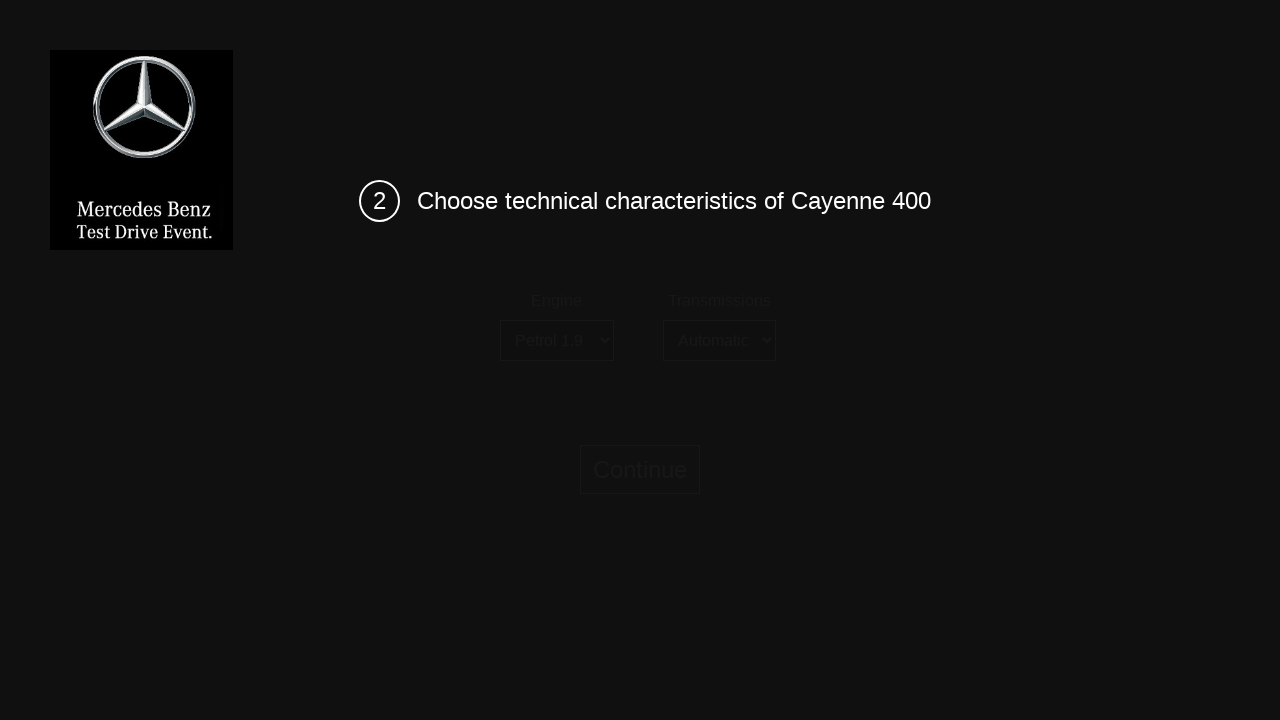

Opened engine selection dropdown at (556, 340) on select#engine
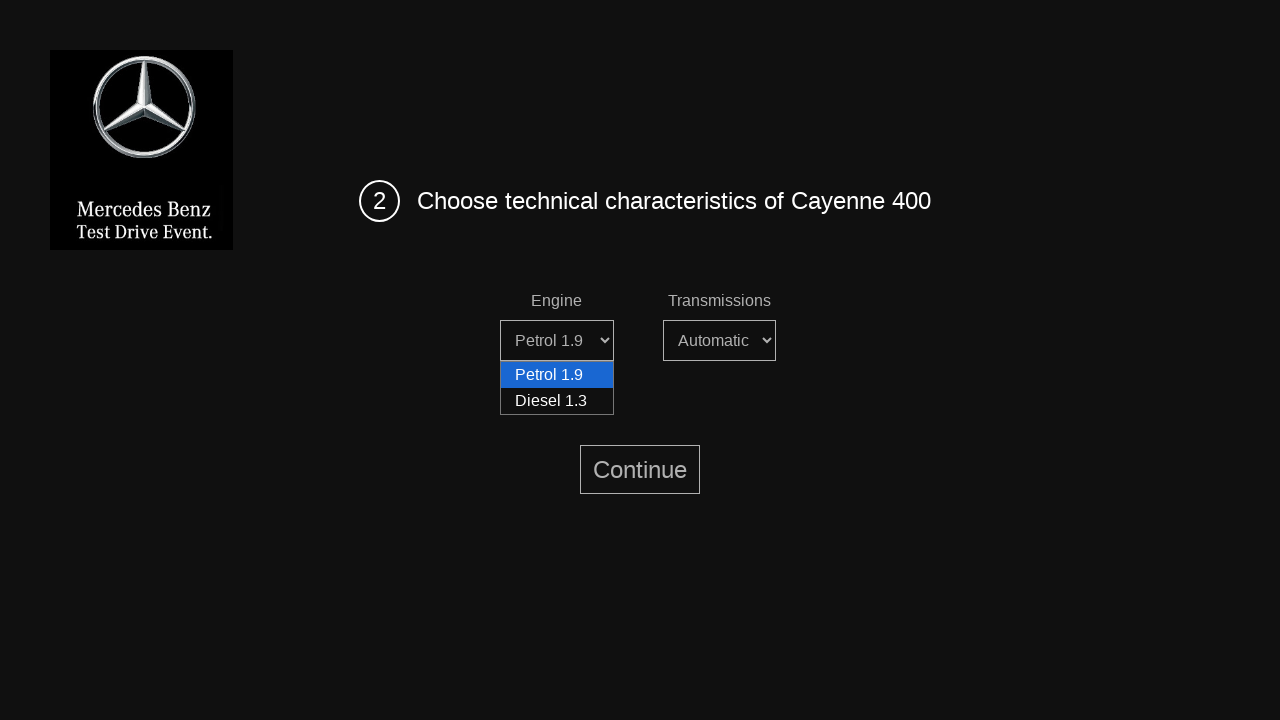

Selected engine option from dropdown on select#engine
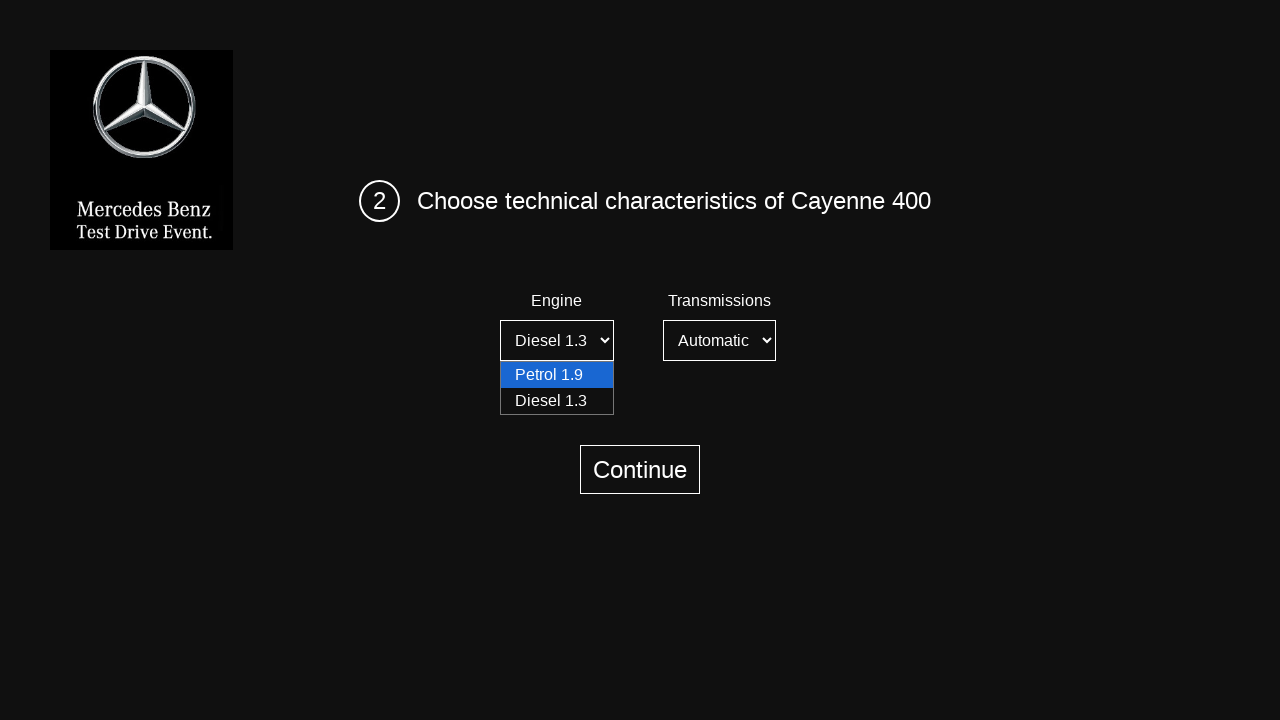

Opened transmission selection dropdown at (719, 340) on select#transmission
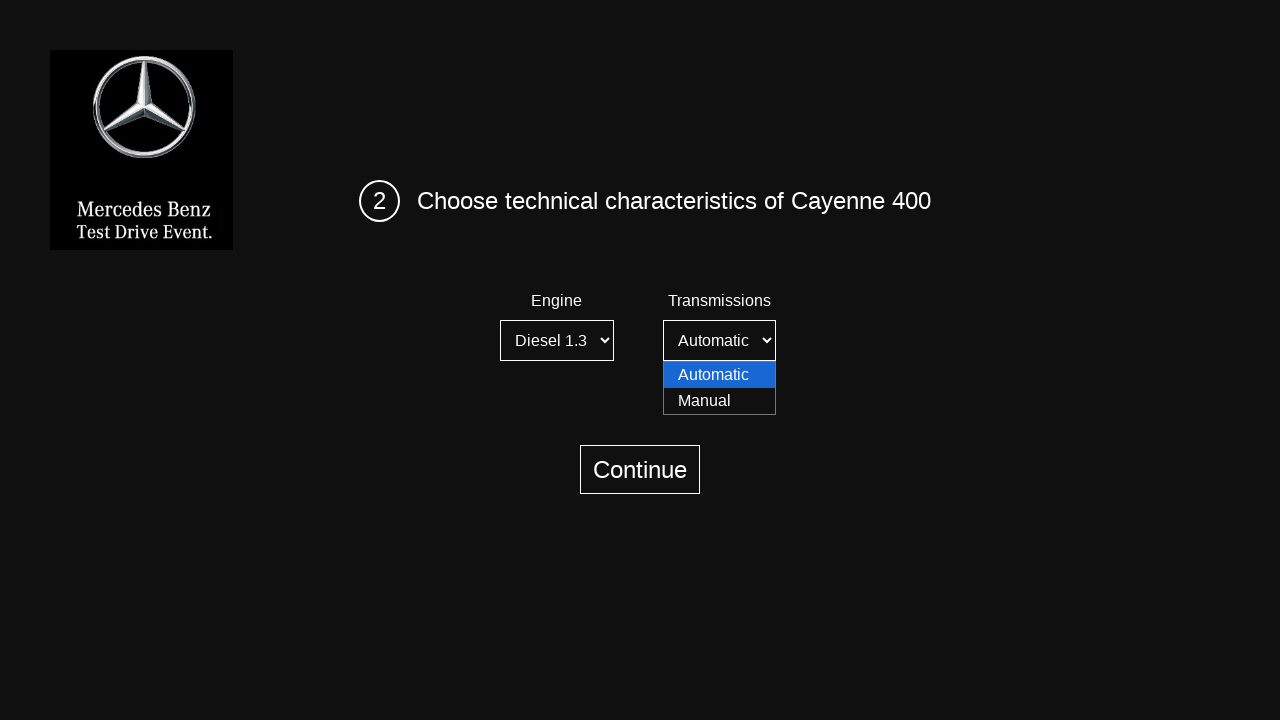

Selected transmission option from dropdown on select#transmission
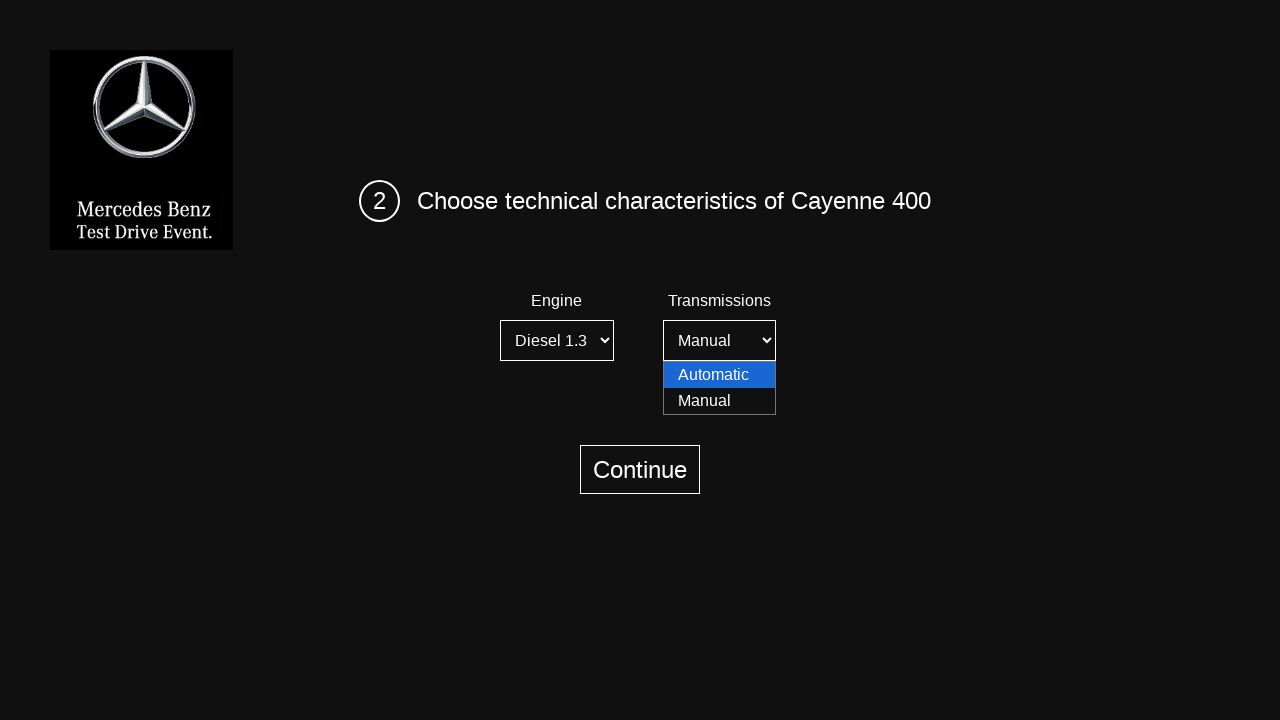

Clicked continue button to proceed to step 3 (personal information form) at (640, 470) on #go_to_step_3
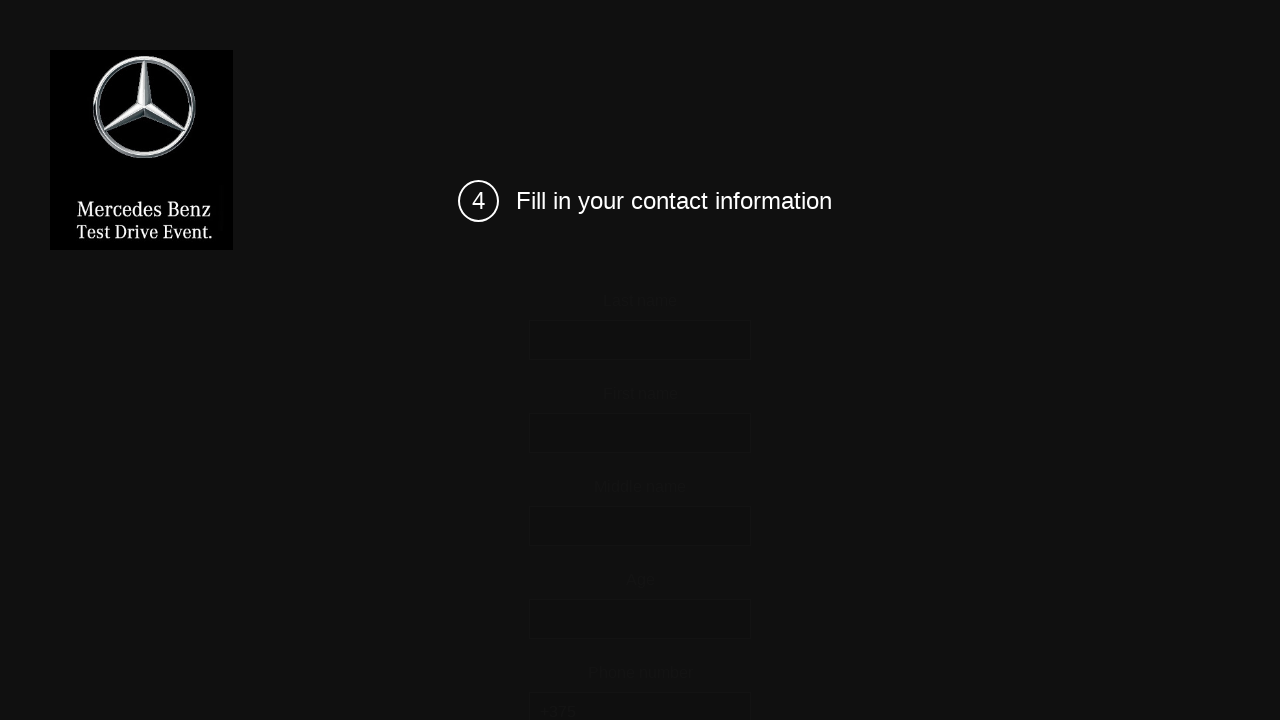

Entered last name 'Petrov_TestUser12345' on input#form_last_name
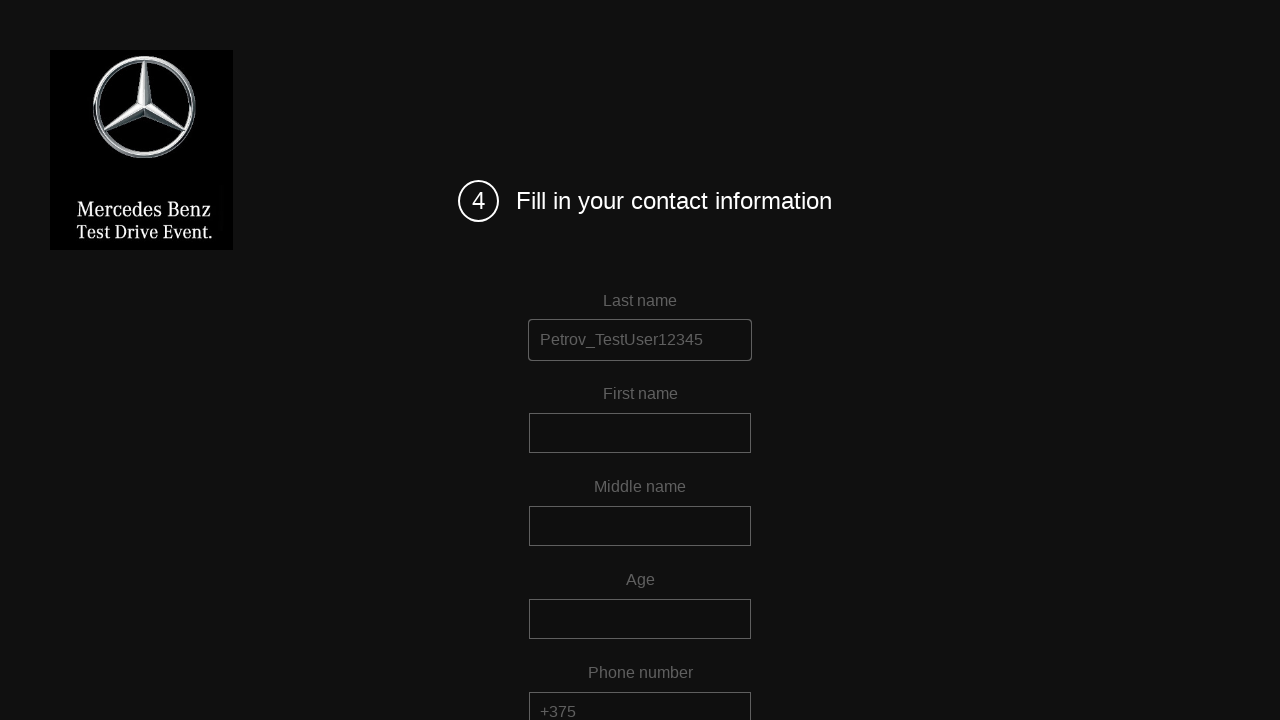

Entered first name 'Ivan_TestUser67890' on input#form_first_name
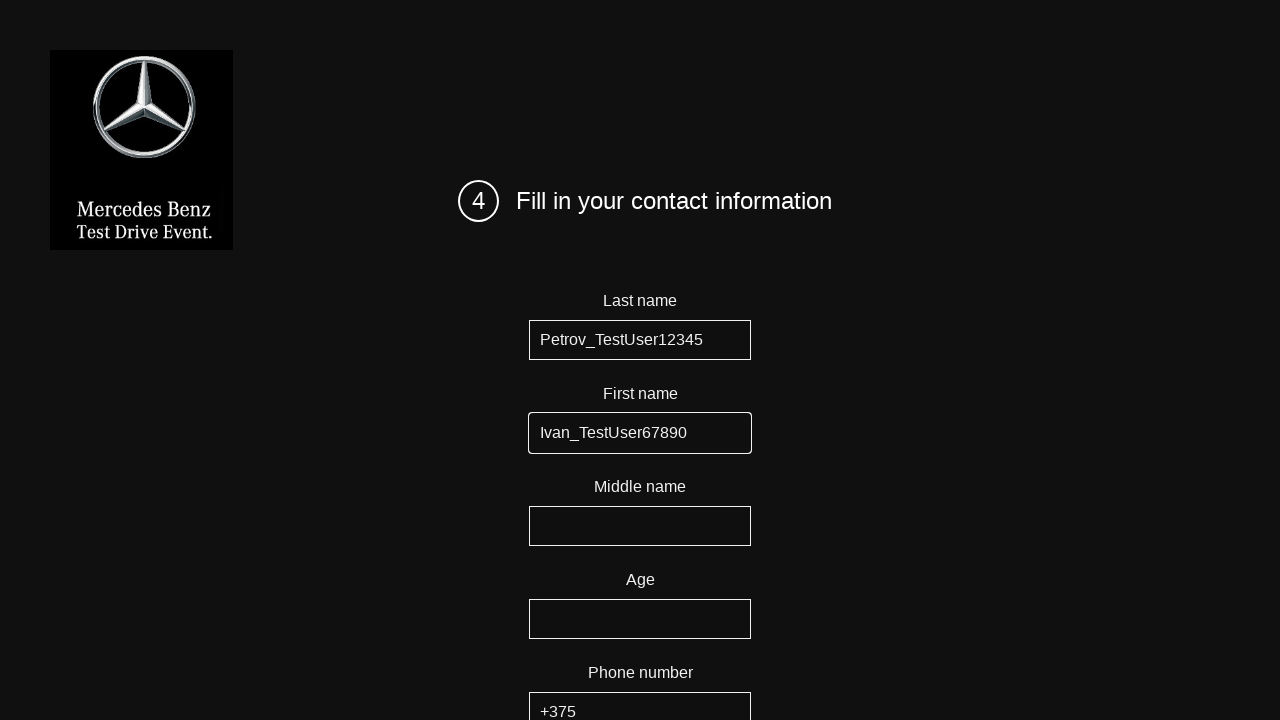

Entered middle name 'Sergeevich_Test54321' on input#form_middle_name
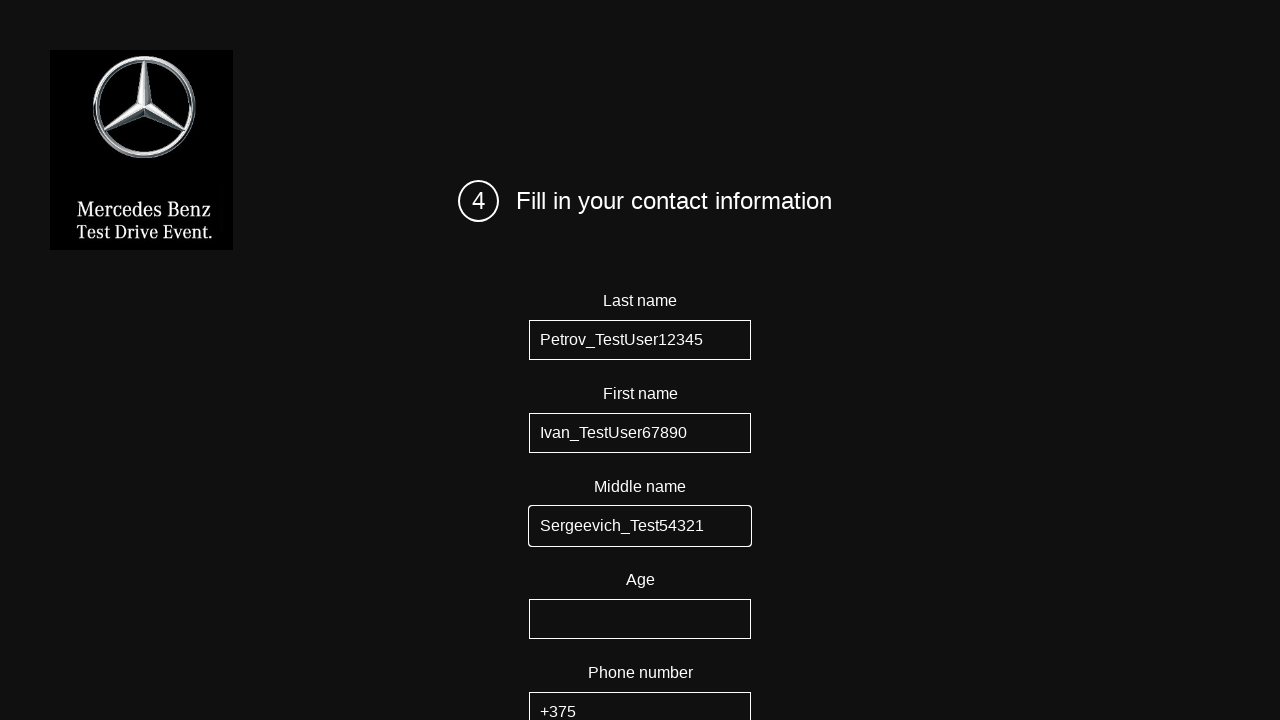

Entered age '35' on input#form_age
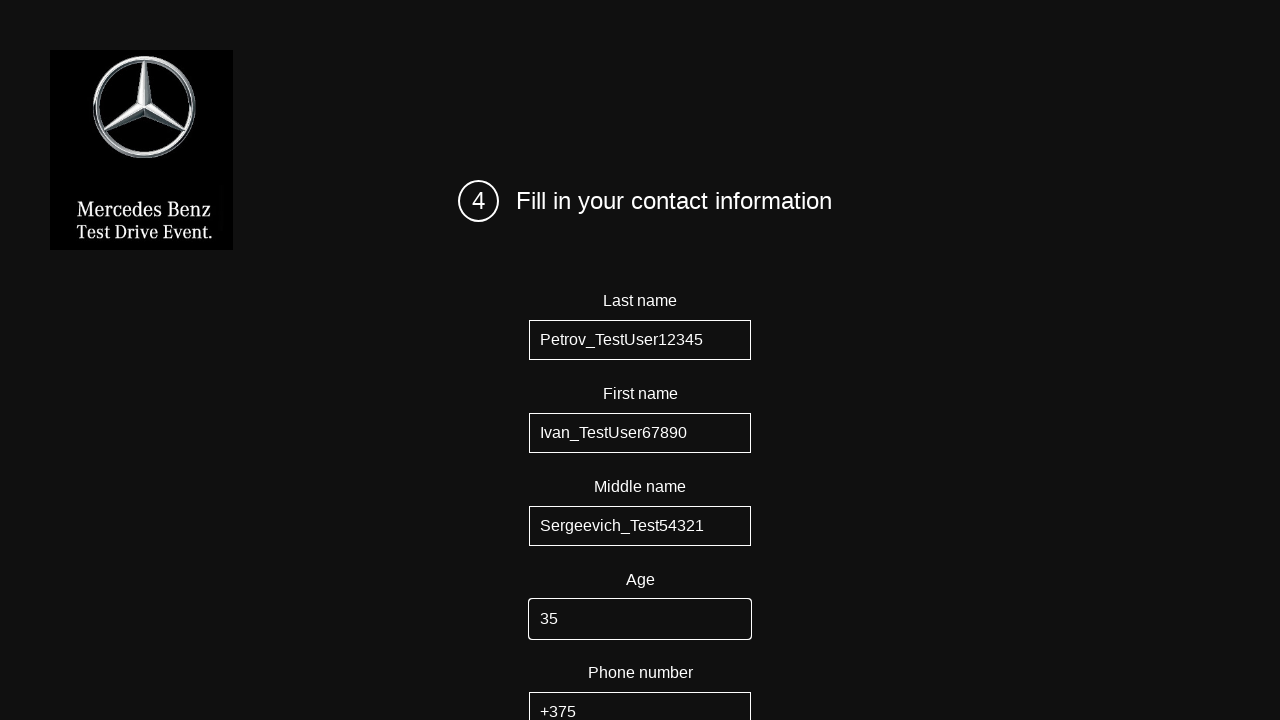

Entered phone number '+79131112223' on input#form_phone
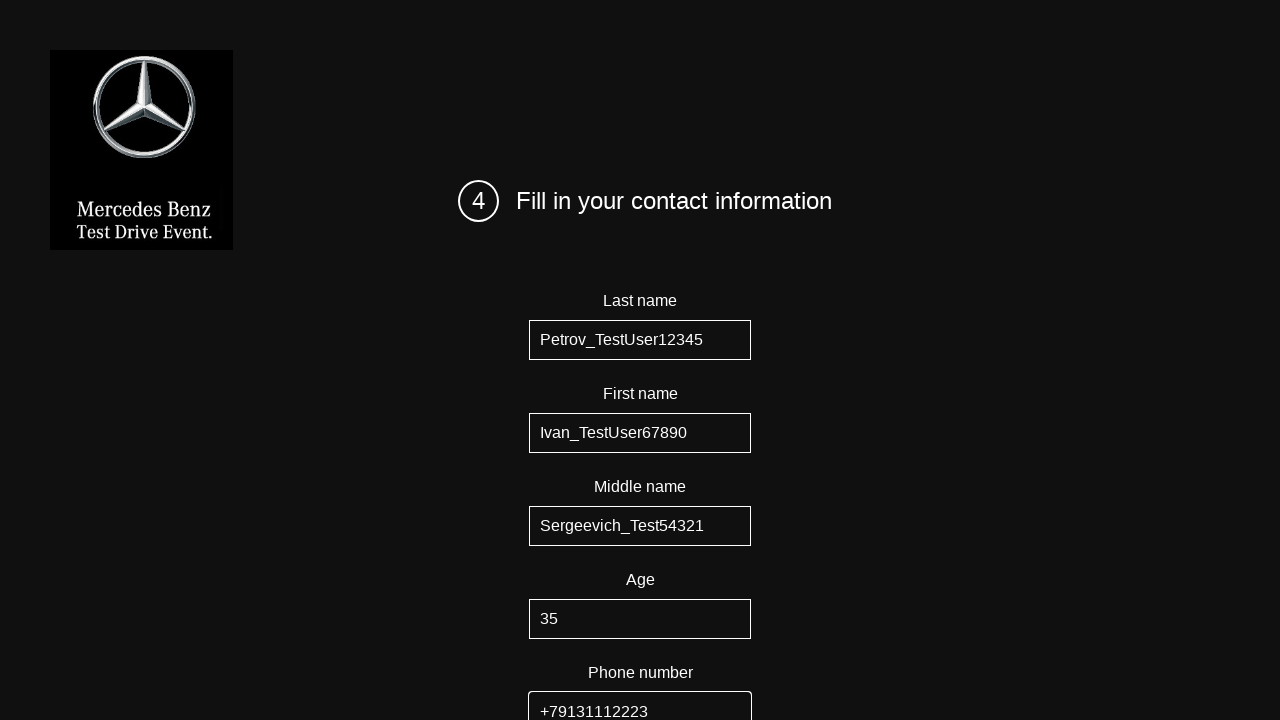

Clicked continue button to proceed to step 4 (booking confirmation) at (640, 696) on #go_to_step_4
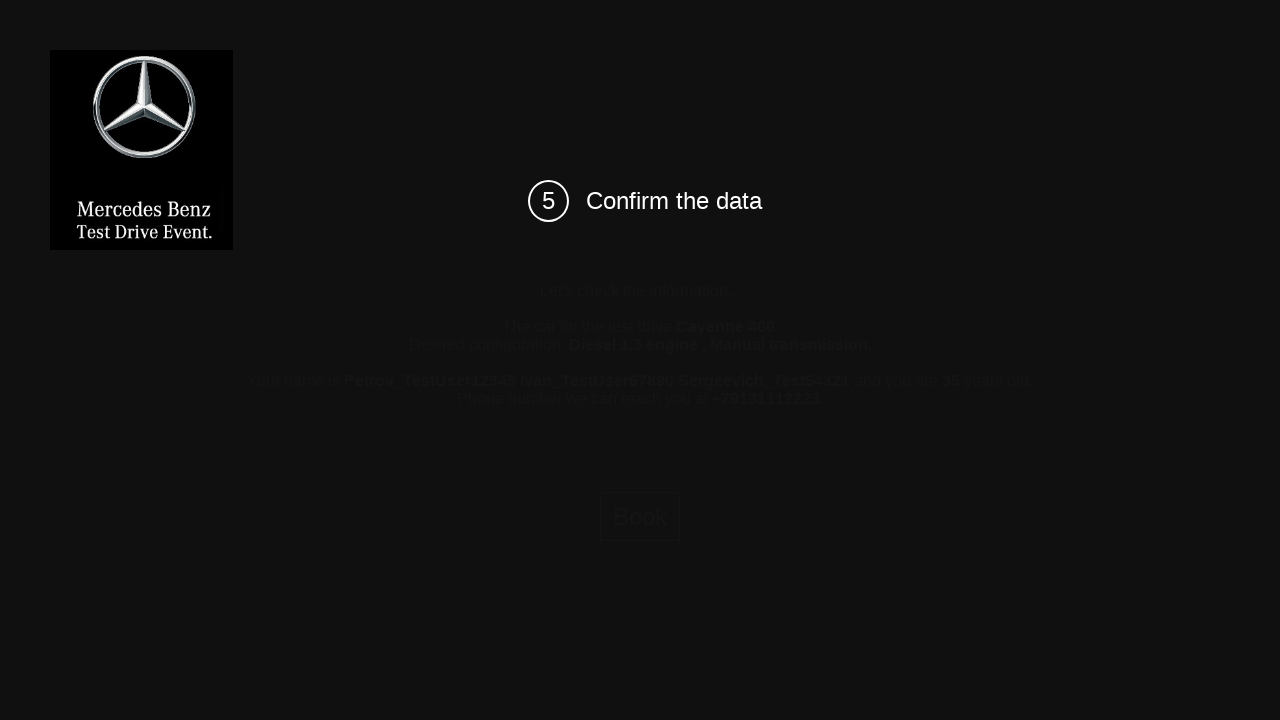

Clicked finish button to complete the test drive booking at (640, 516) on #finish
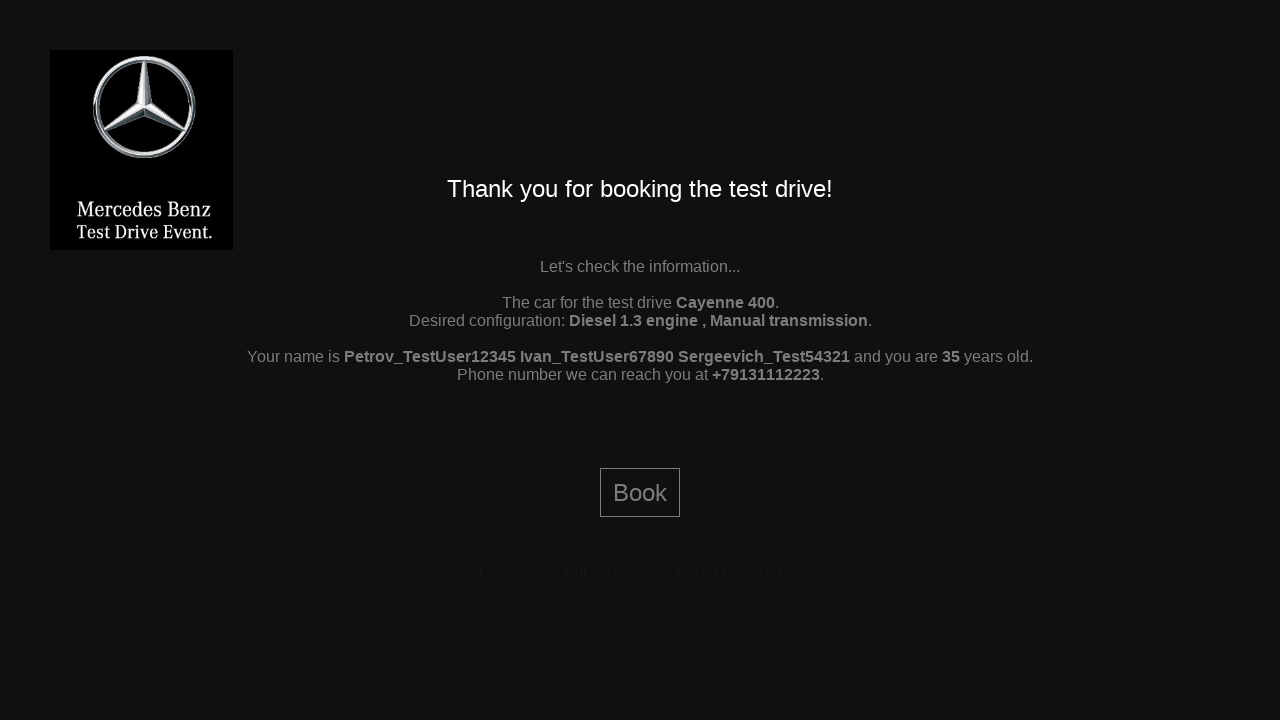

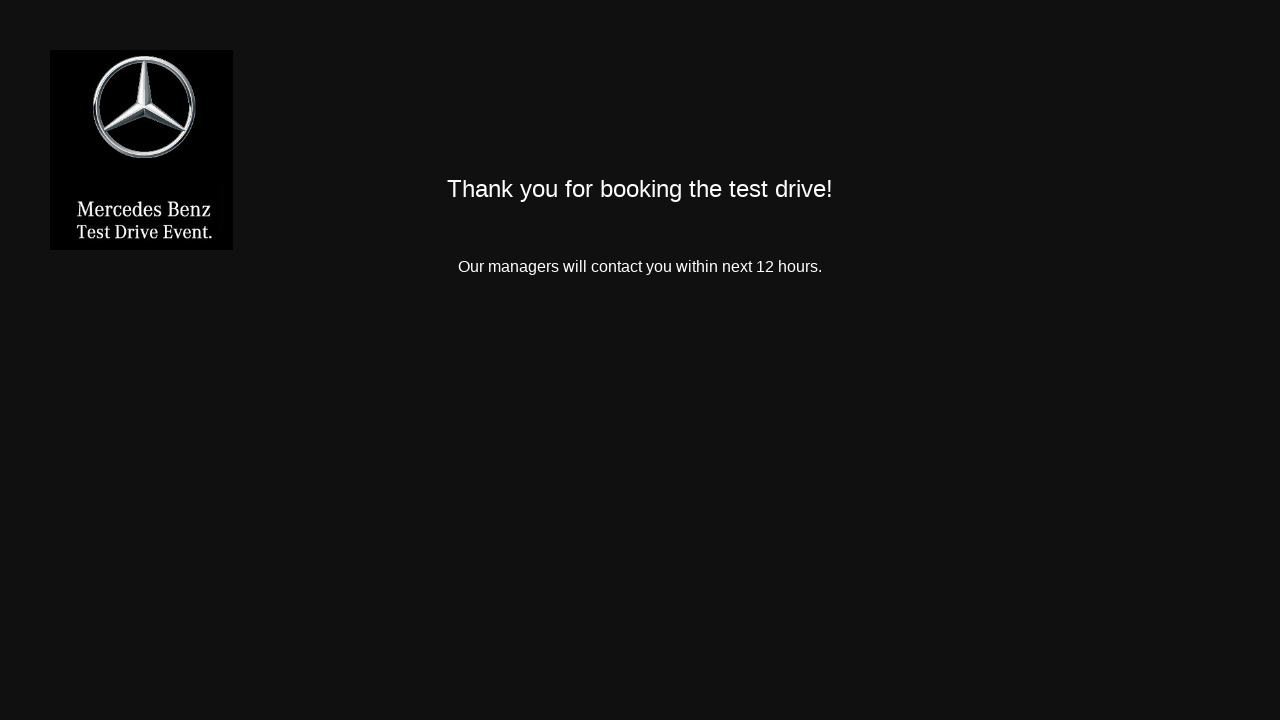